Tests that toggle-all checkbox state updates when individual items are completed or cleared

Starting URL: https://demo.playwright.dev/todomvc

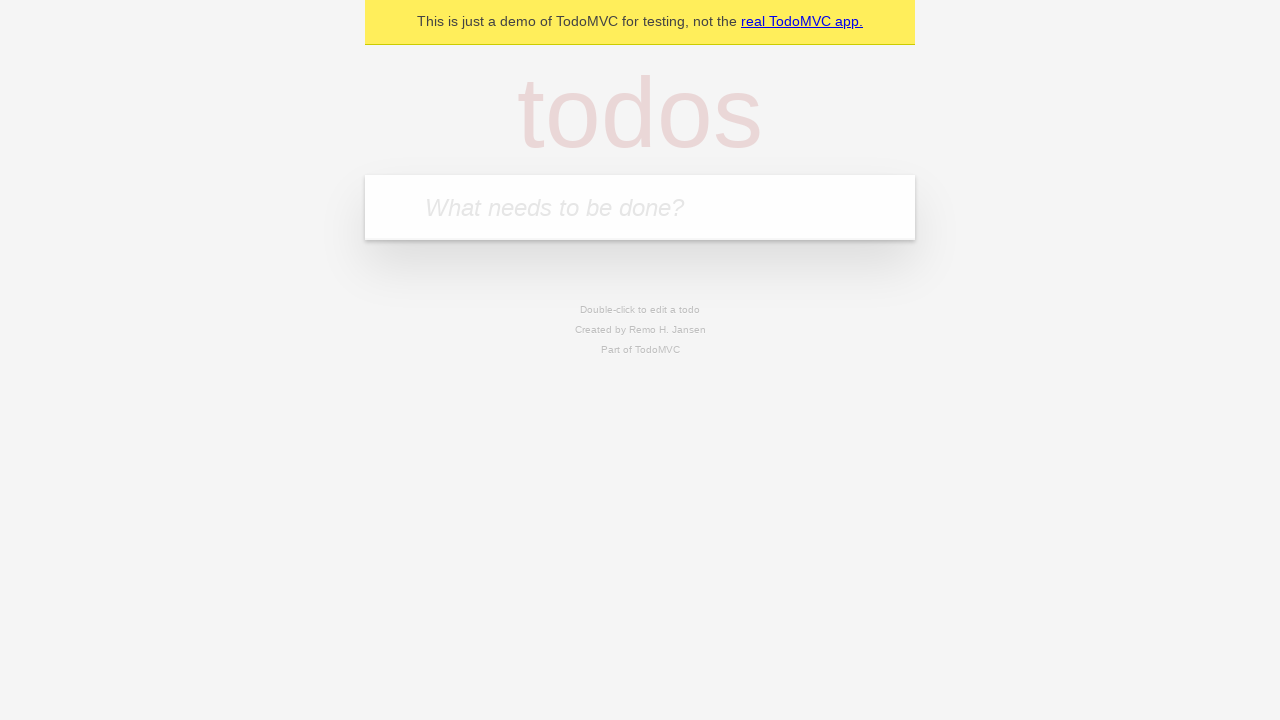

Filled new todo input with 'buy some cheese' on .new-todo
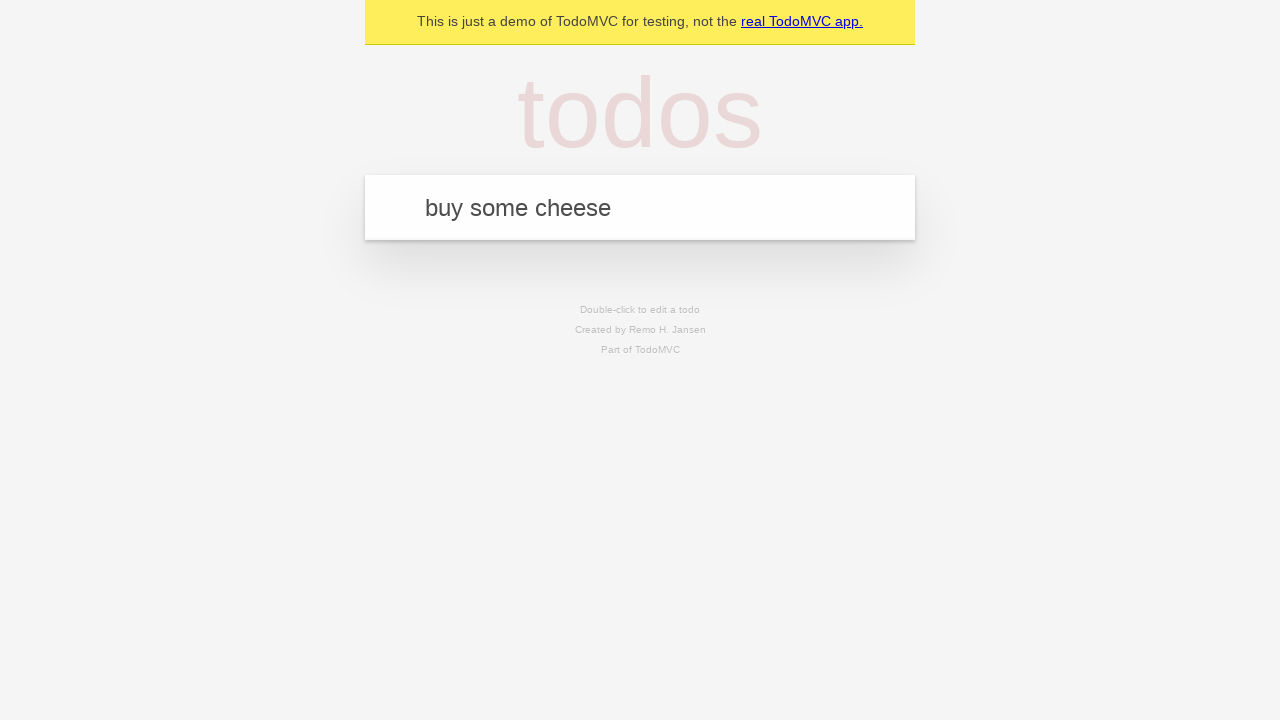

Pressed Enter to create first todo on .new-todo
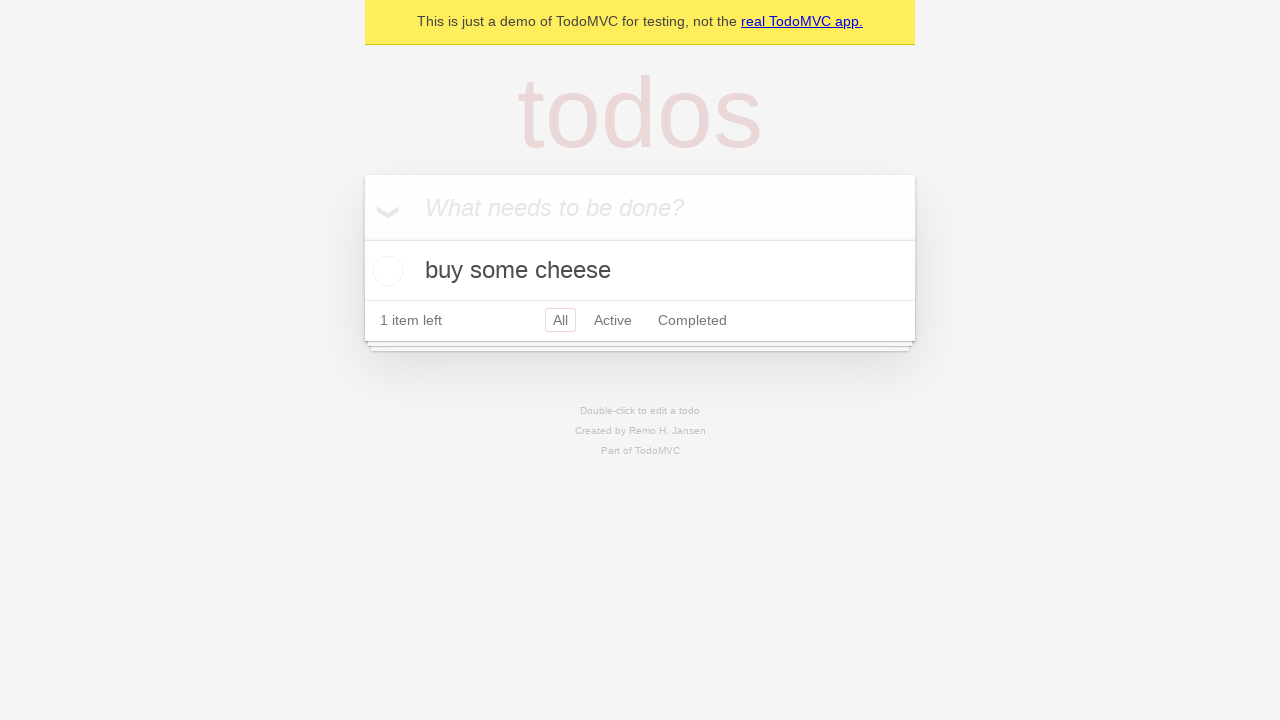

Filled new todo input with 'feed the cat' on .new-todo
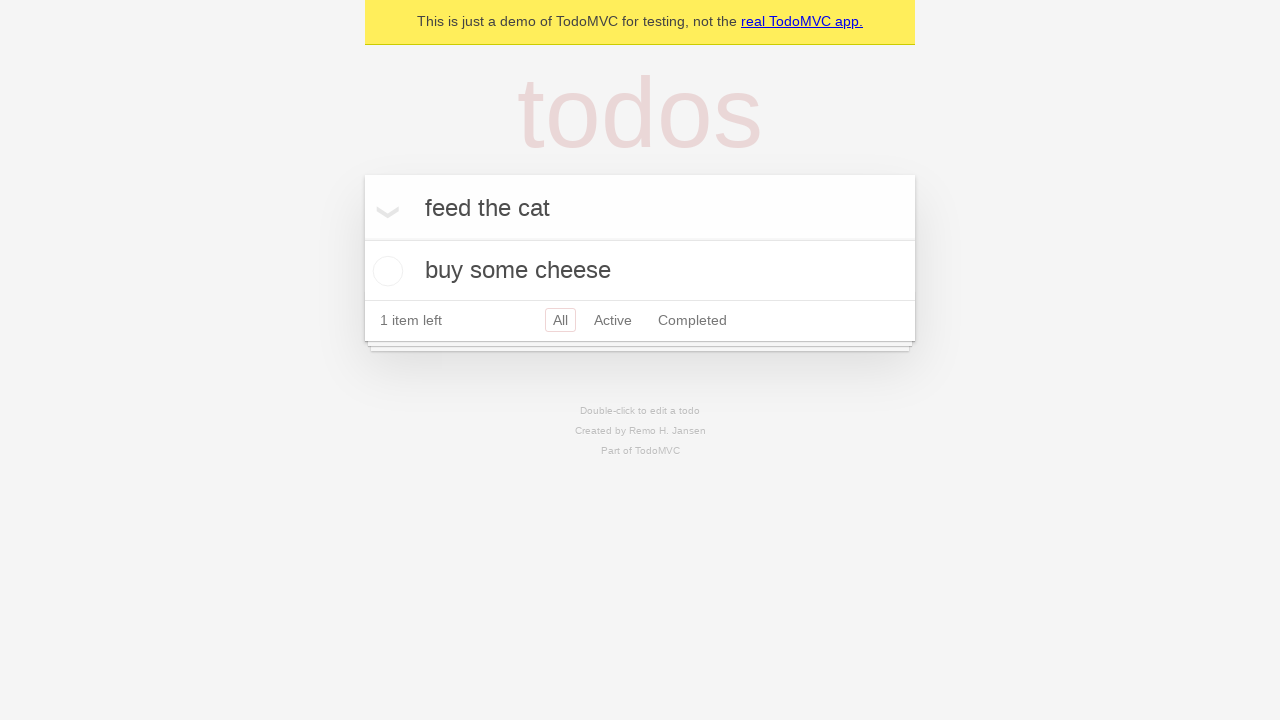

Pressed Enter to create second todo on .new-todo
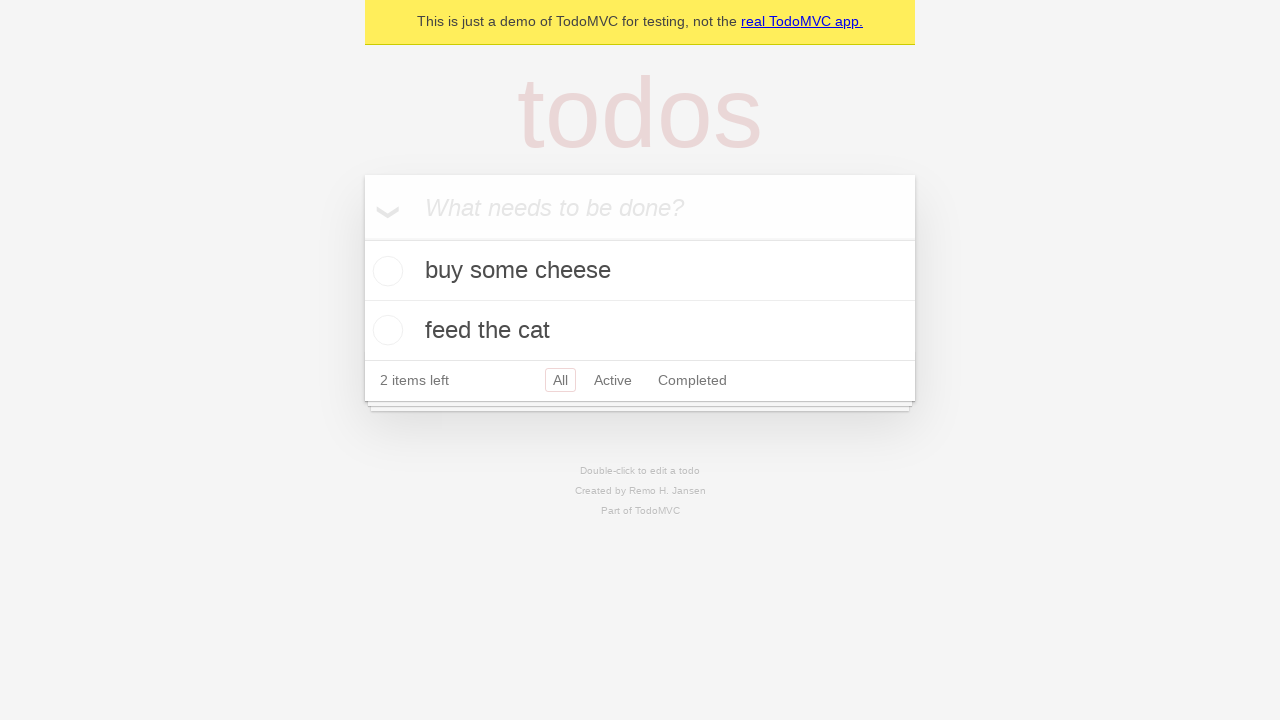

Filled new todo input with 'book a doctors appointment' on .new-todo
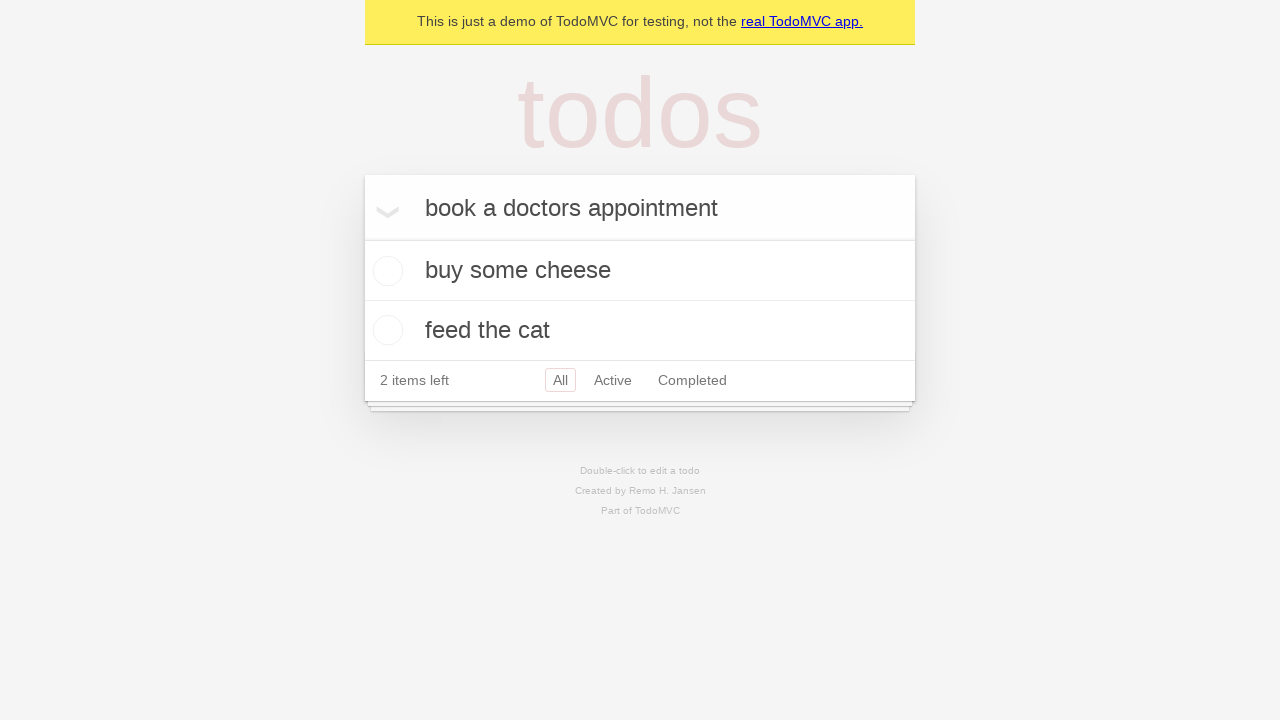

Pressed Enter to create third todo on .new-todo
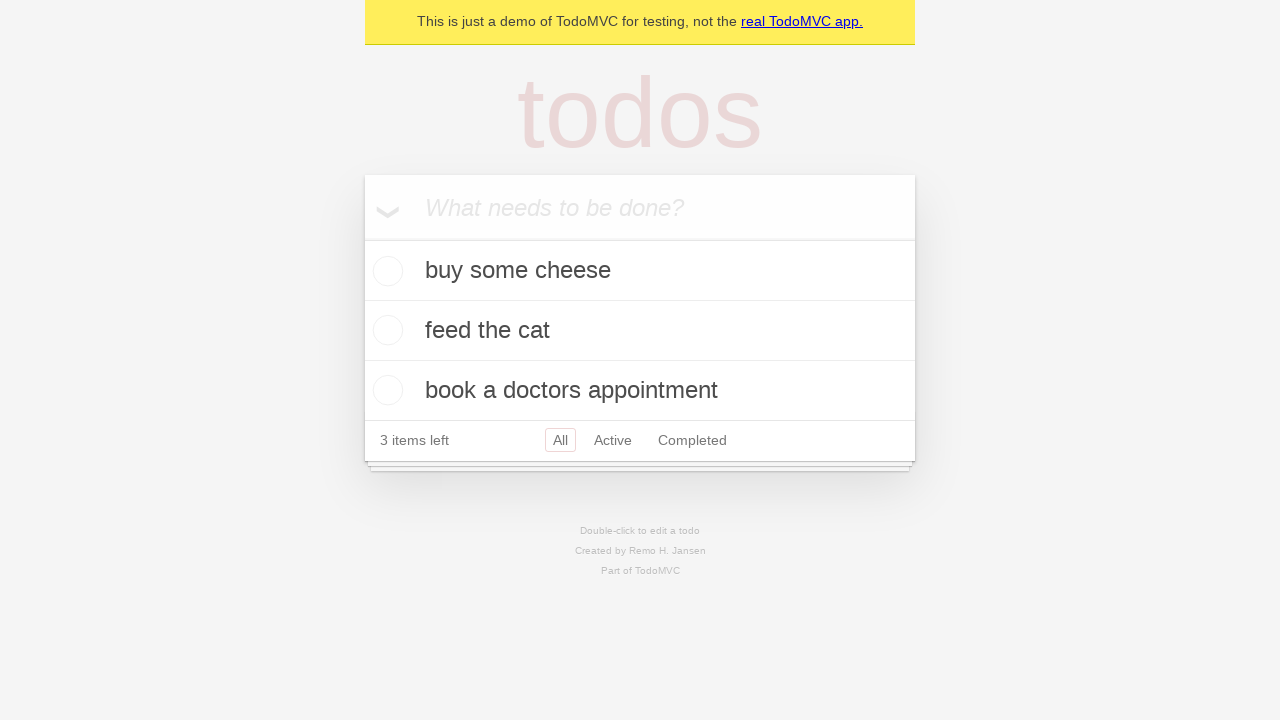

Clicked toggle-all checkbox to mark all todos complete at (362, 238) on .toggle-all
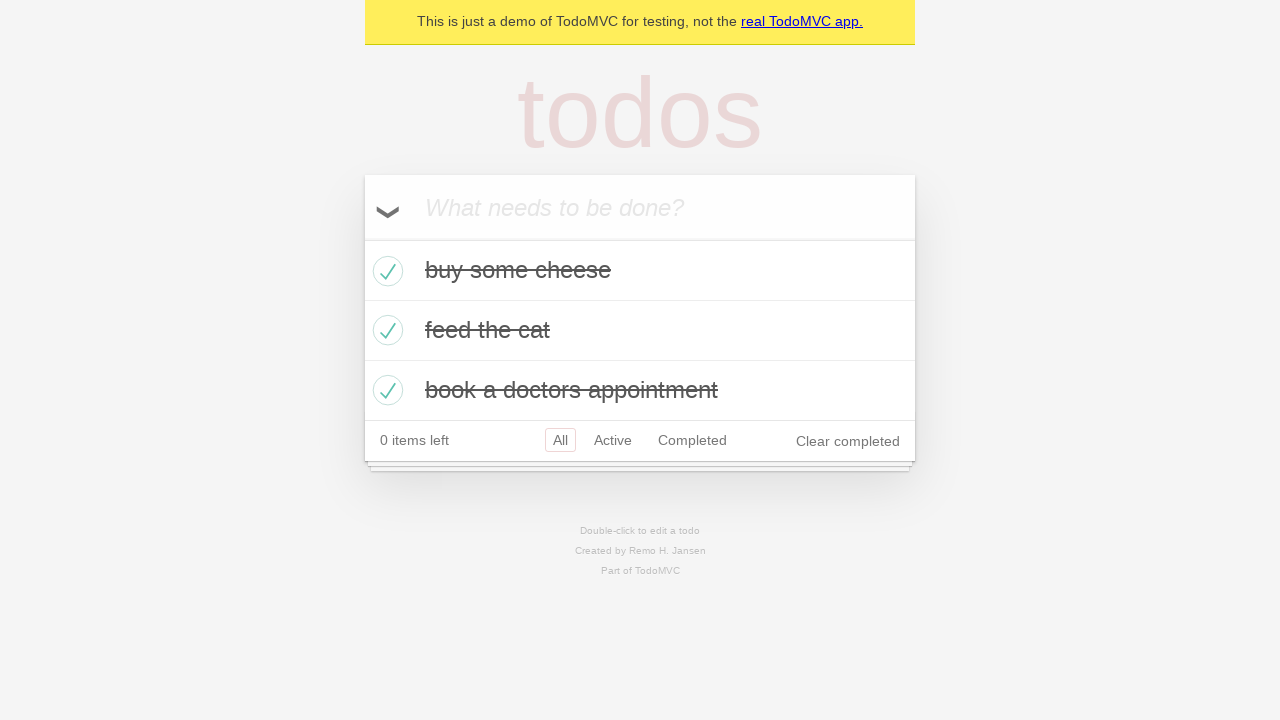

Unchecked the first todo item at (385, 271) on .todo-list li >> nth=0 >> .toggle
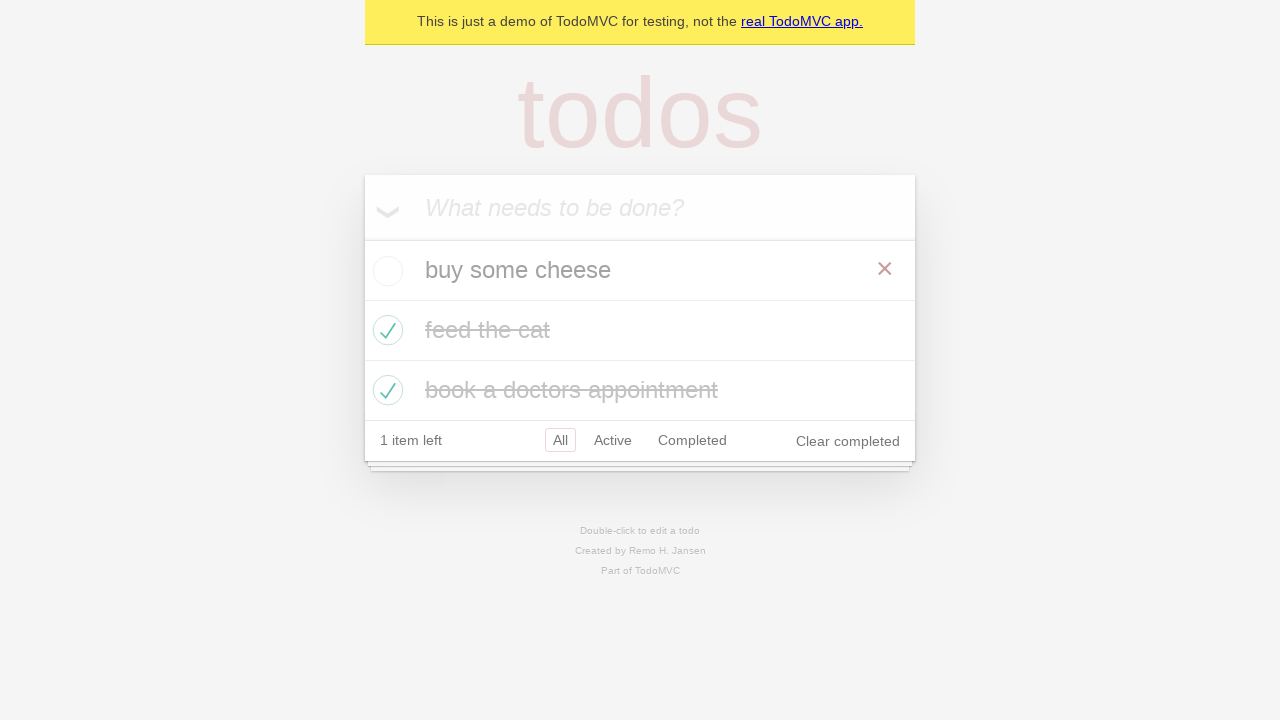

Checked the first todo item again at (385, 271) on .todo-list li >> nth=0 >> .toggle
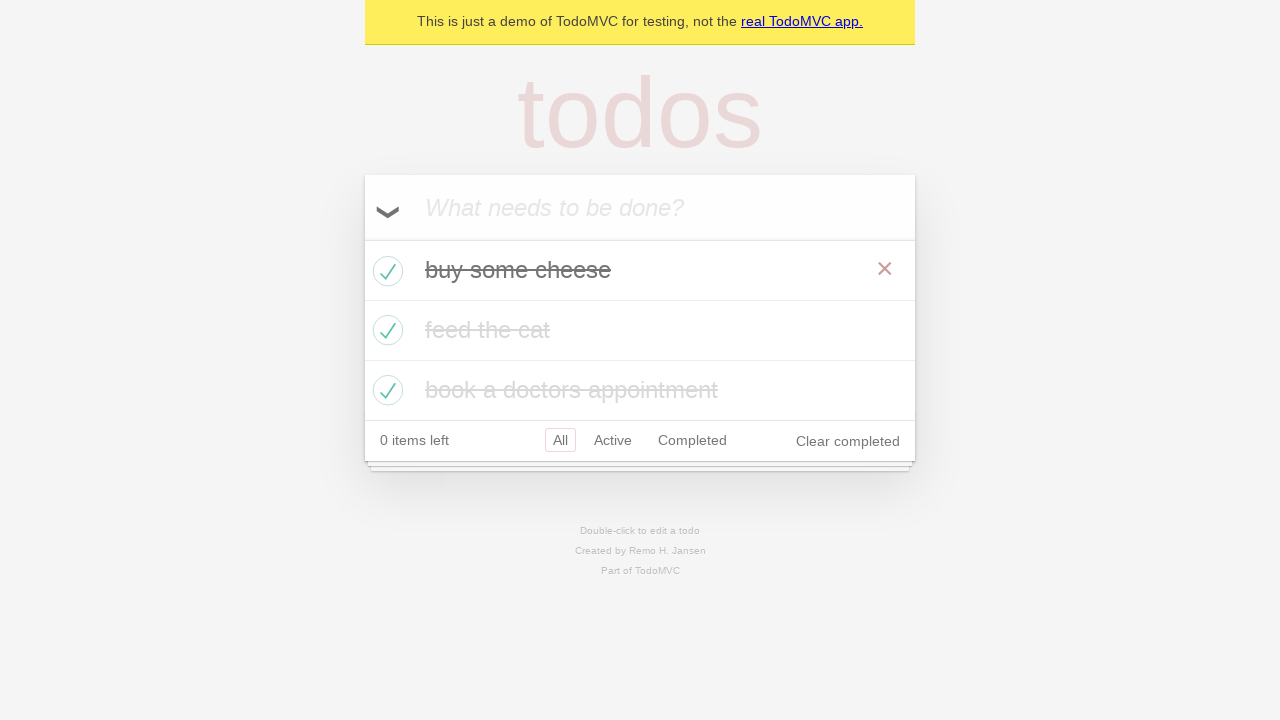

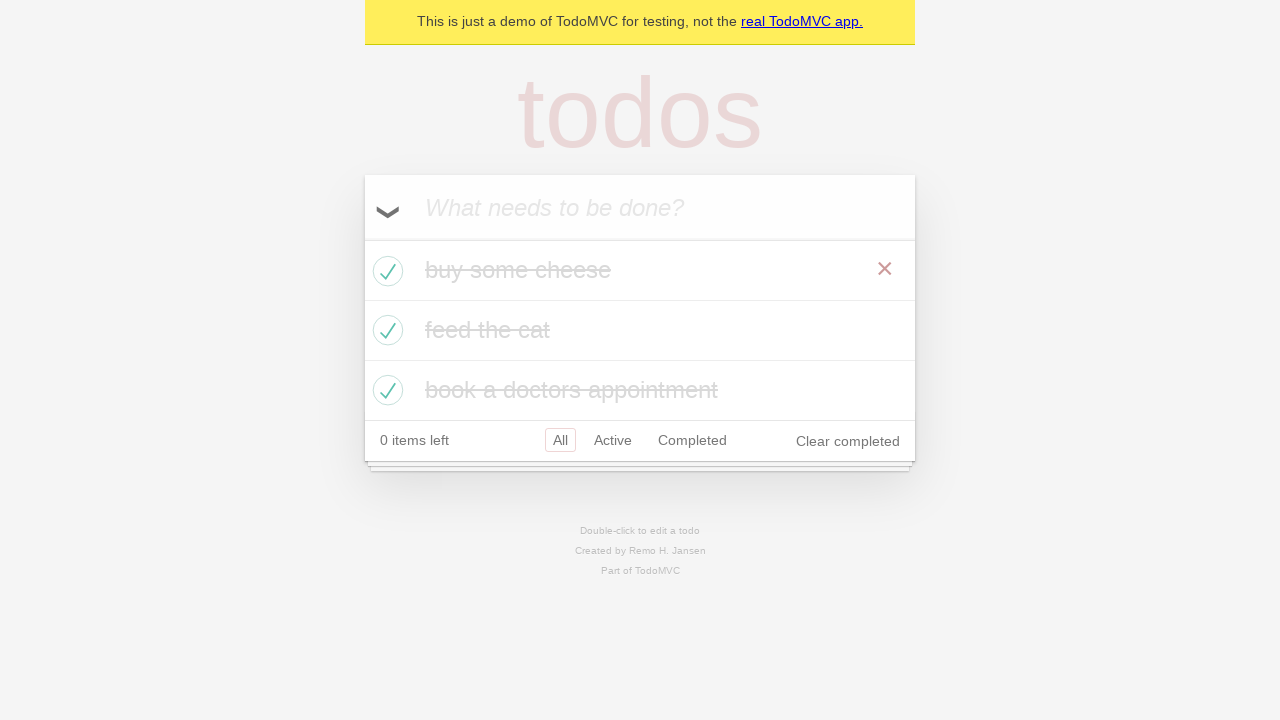